Tests registration form with phone number not starting with valid network prefix to verify phone format validation

Starting URL: https://alada.vn/tai-khoan/dang-ky.html

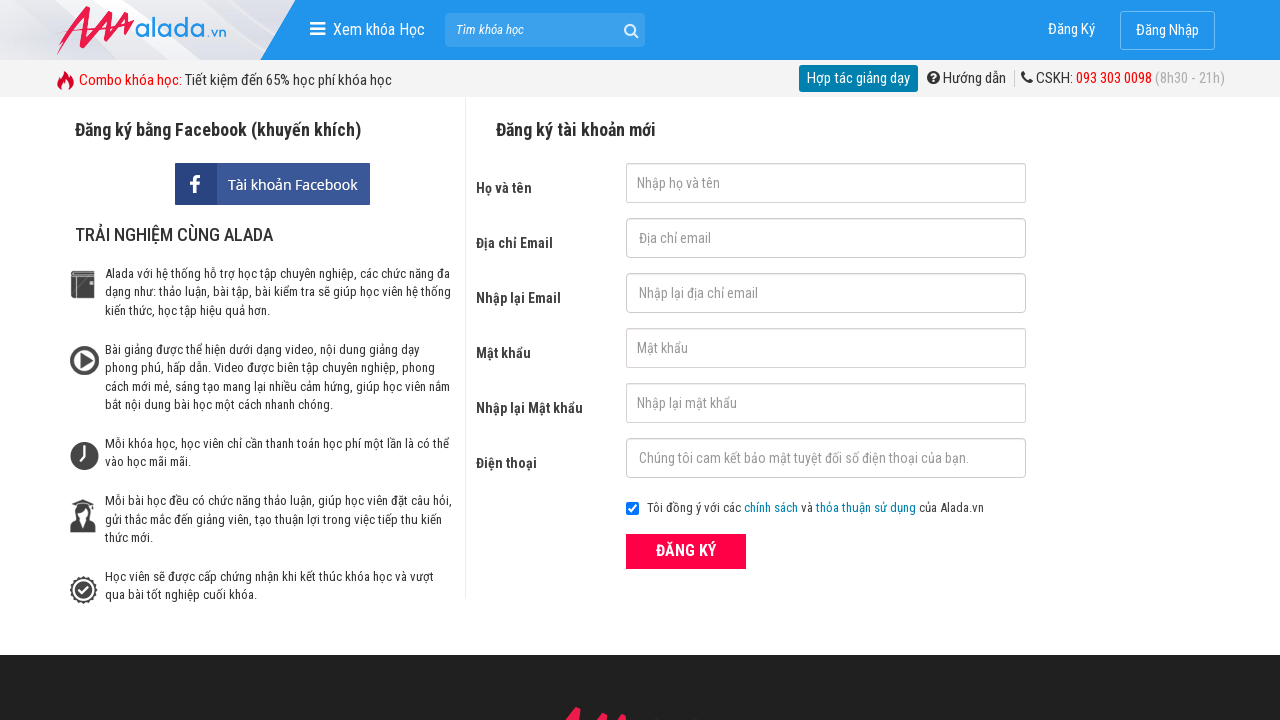

Filled first name field with 'Omachi' on #txtFirstname
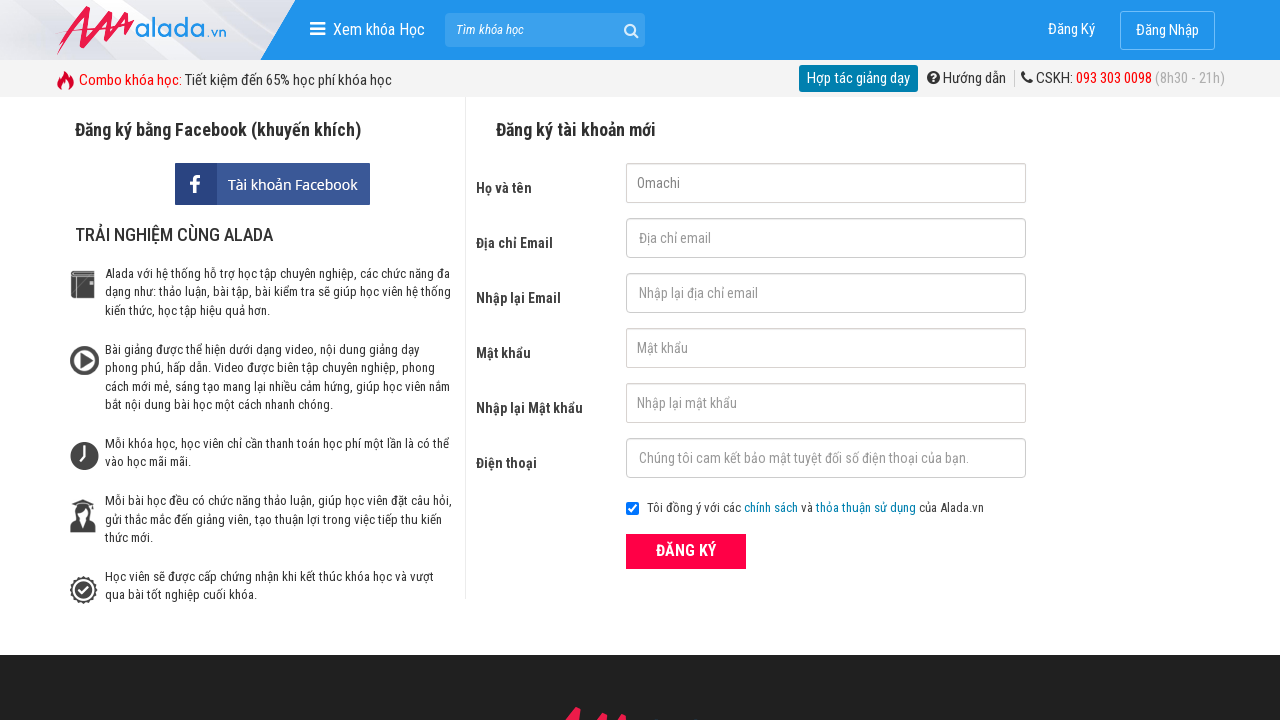

Filled email field with 'Omachi@gmail.com' on #txtEmail
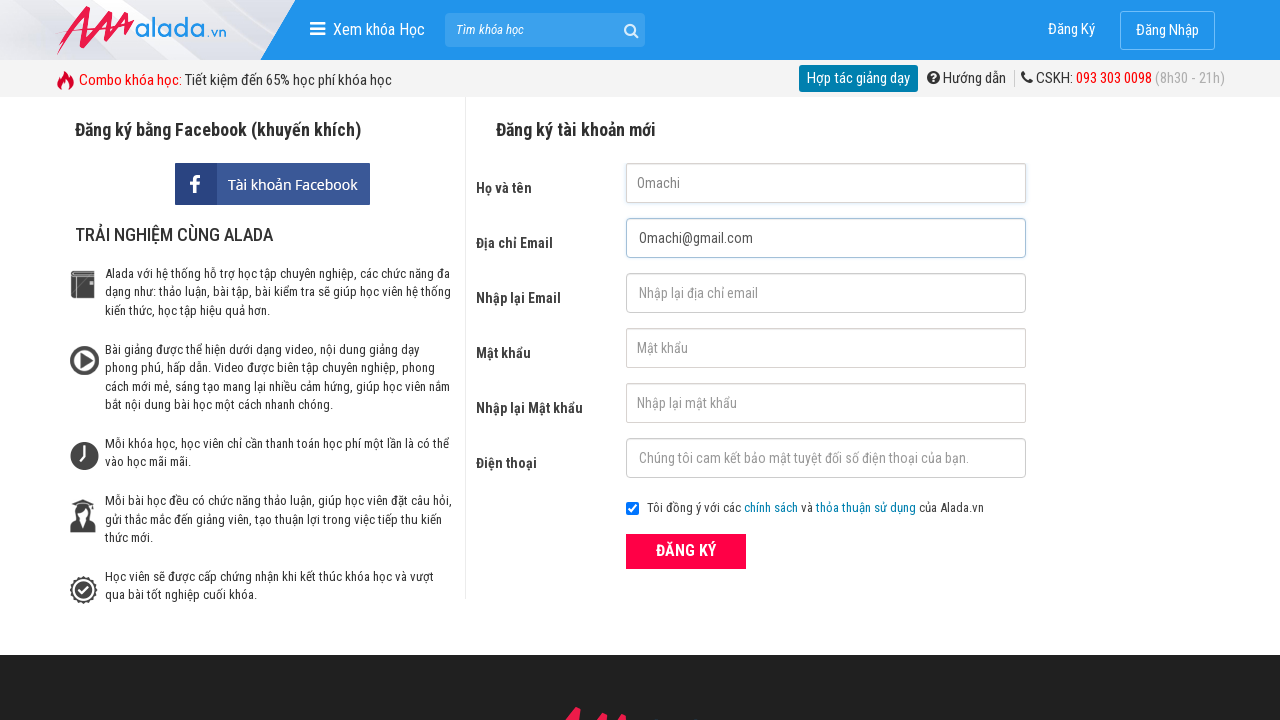

Filled confirm email field with 'Omachi@gmail.com' on #txtCEmail
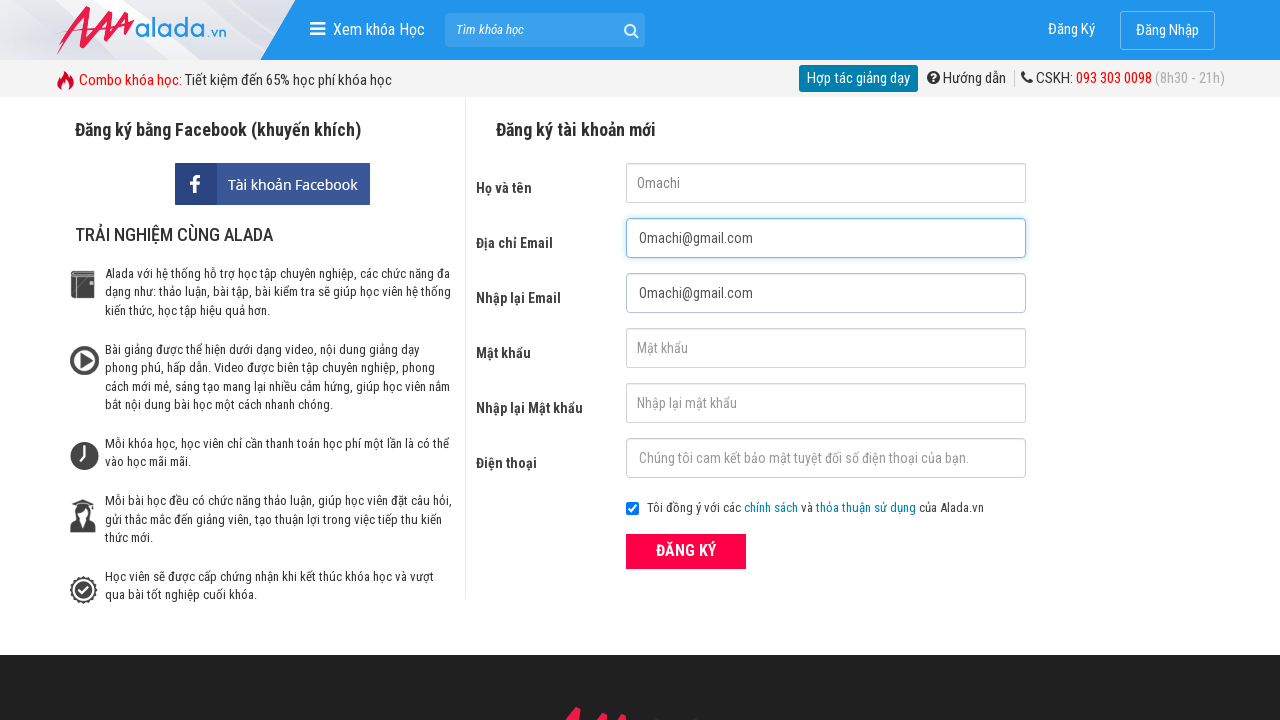

Filled password field with '123456' on #txtPassword
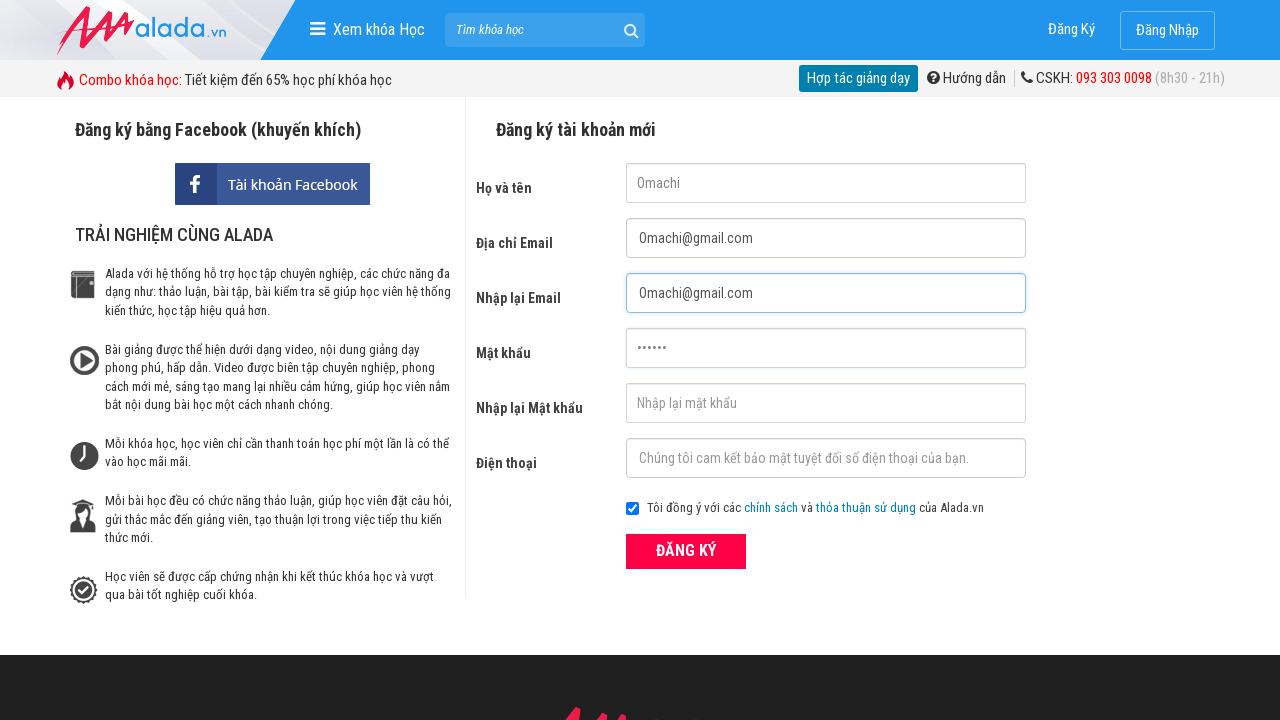

Filled confirm password field with '123456' on #txtCPassword
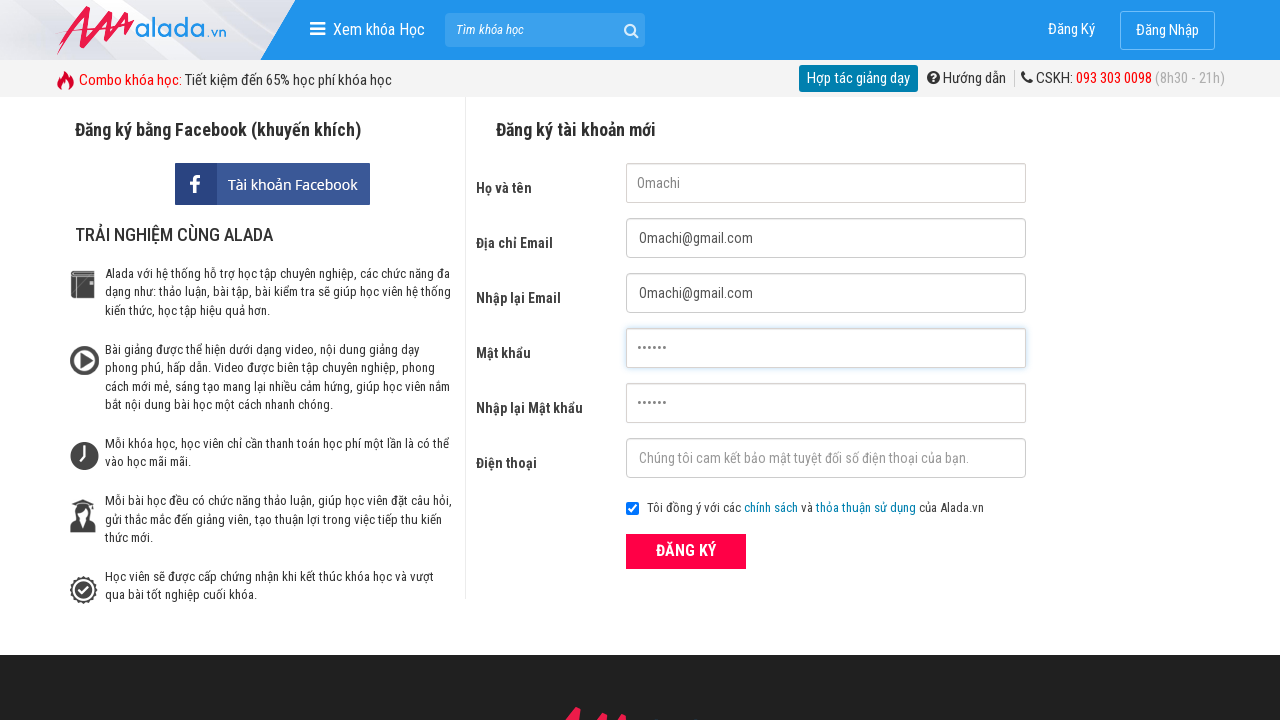

Filled phone field with '1234567891' (invalid network prefix) on #txtPhone
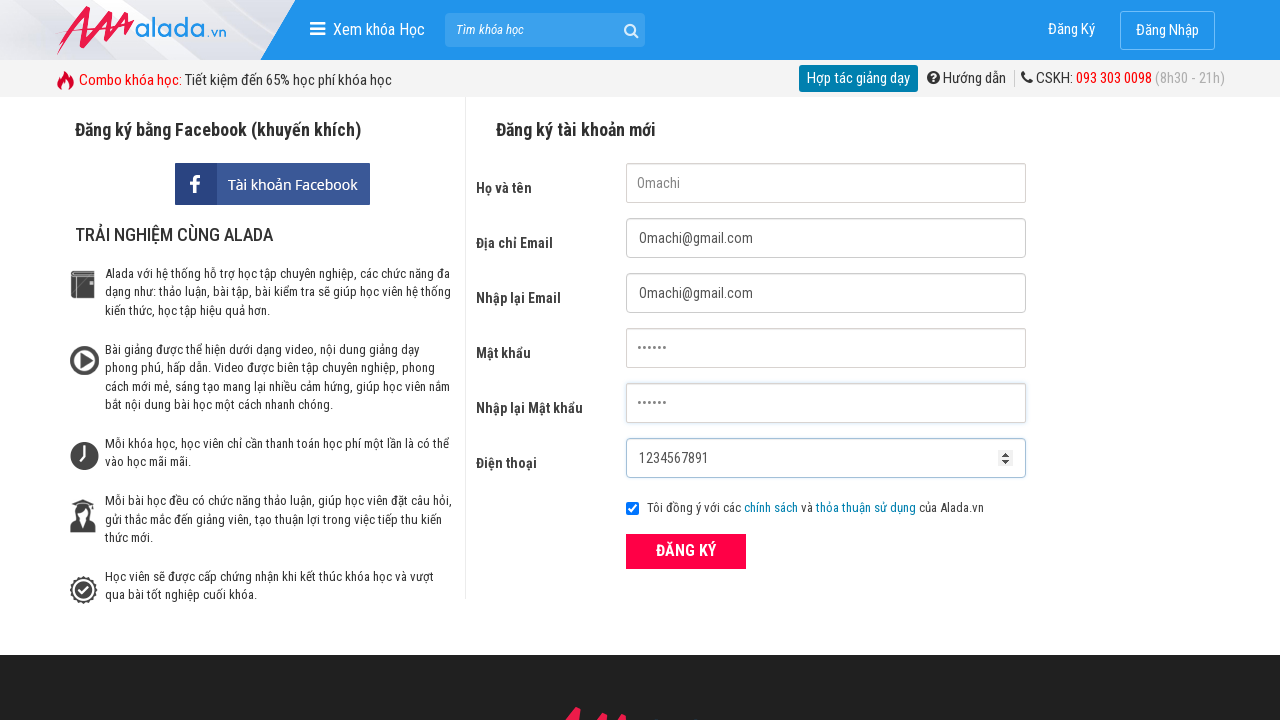

Clicked register button to submit form at (686, 551) on xpath=//form[@id='frmLogin']//button
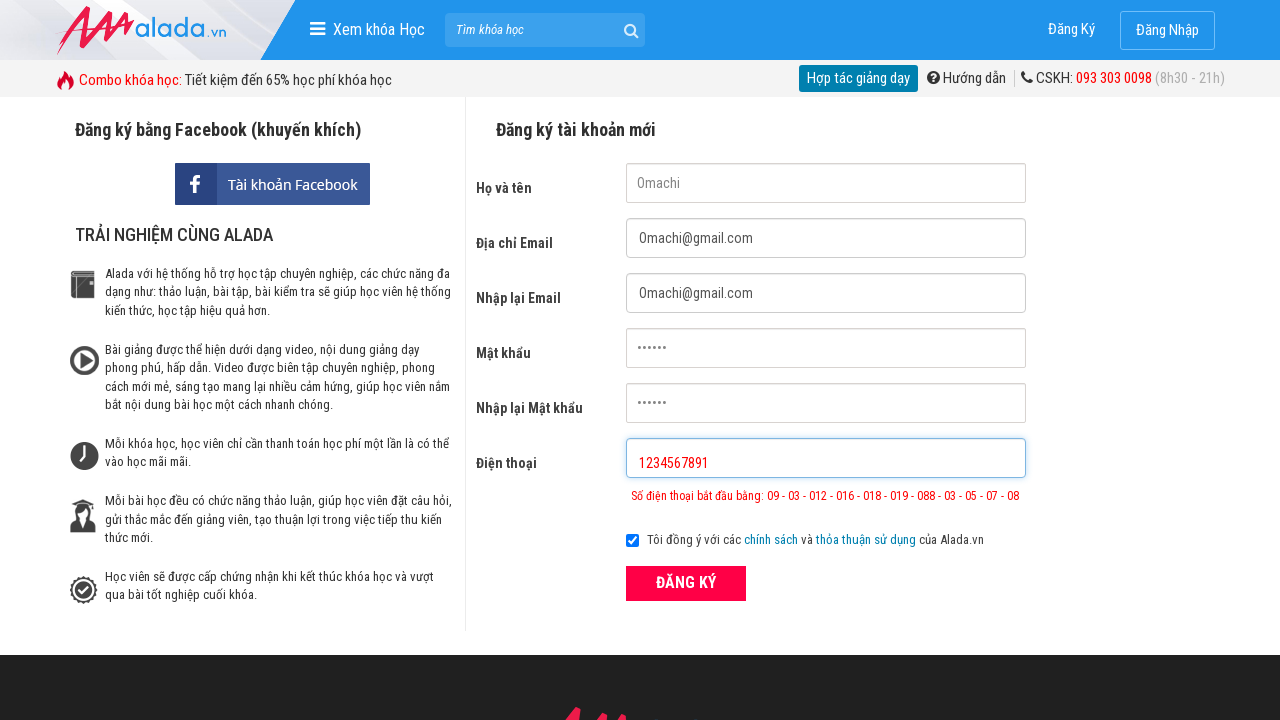

Phone error message appeared, confirming phone format validation
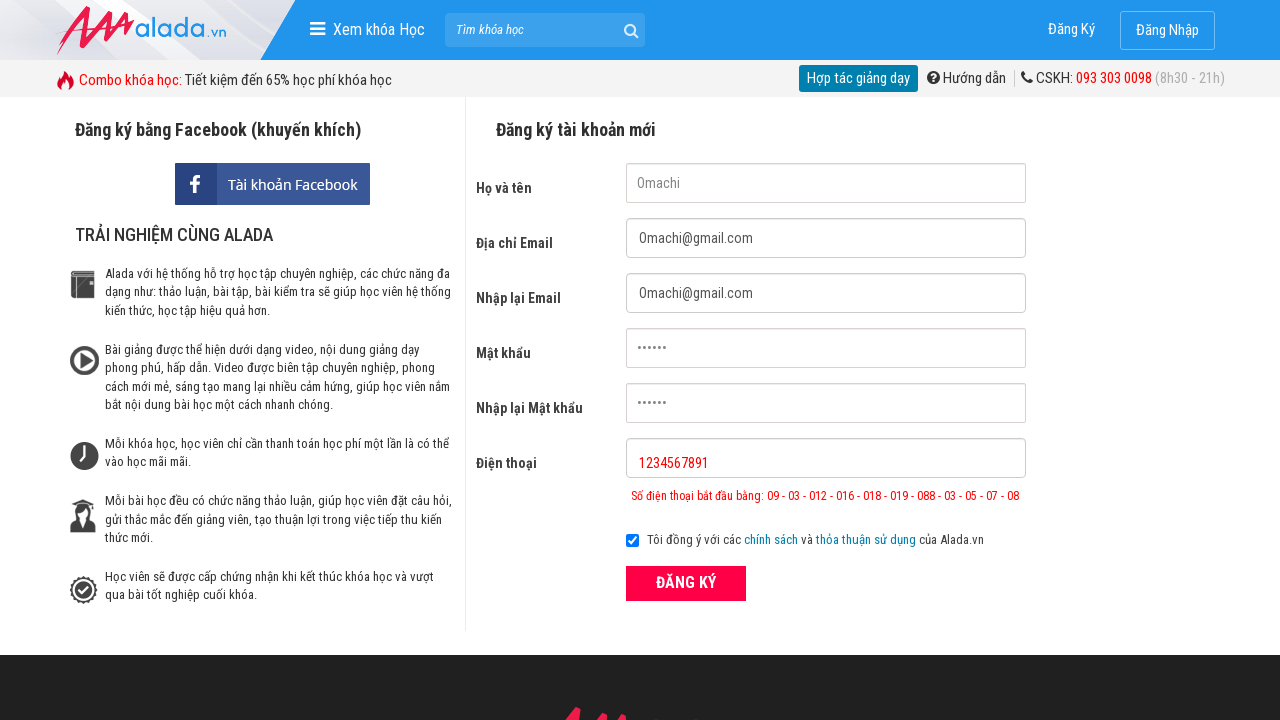

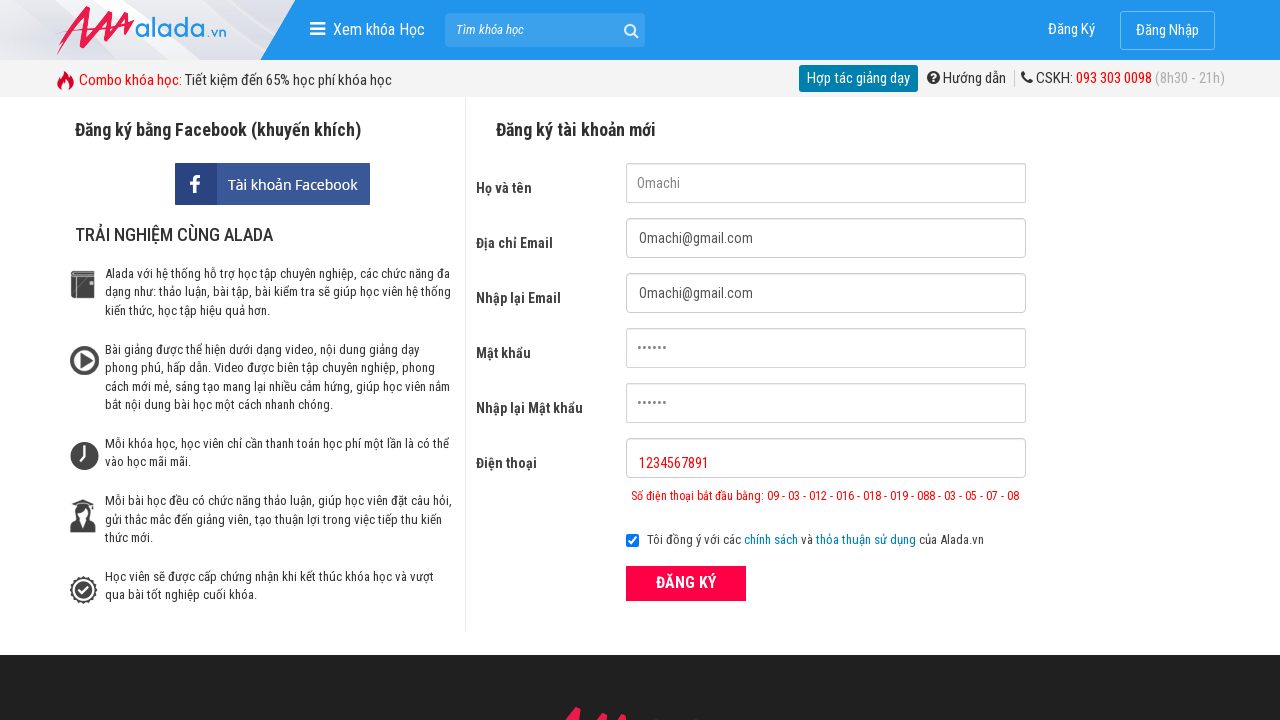